Tests checkout form submission by filling personal information, address, and payment details, then clicking the proceed button

Starting URL: https://getbootstrap.com/docs/4.0/examples/checkout/

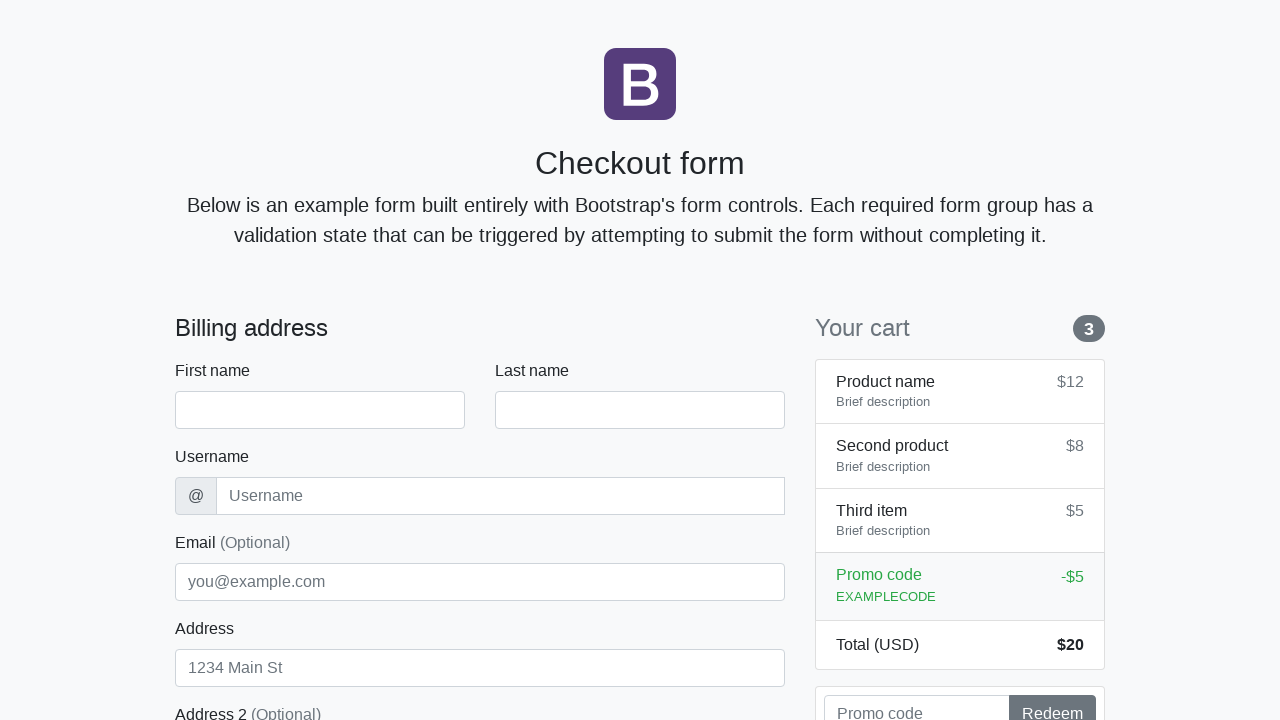

Form loaded - first name field is visible
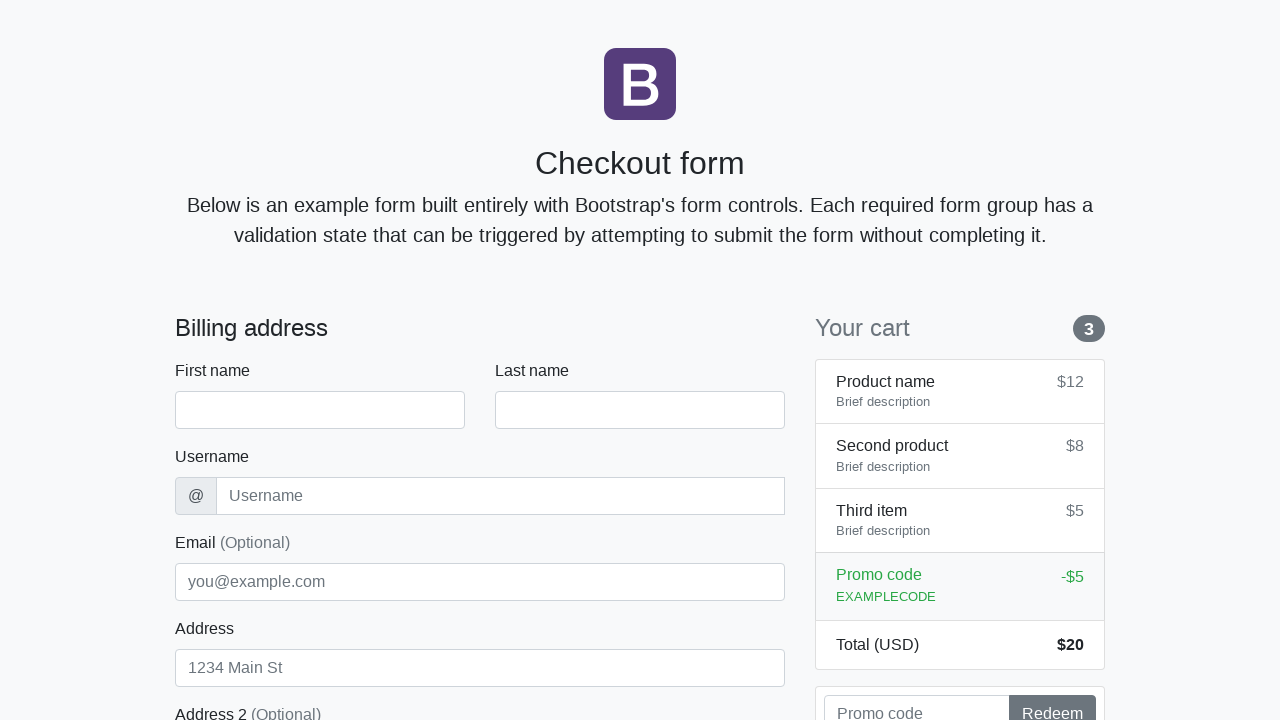

Filled first name with 'David' on #firstName
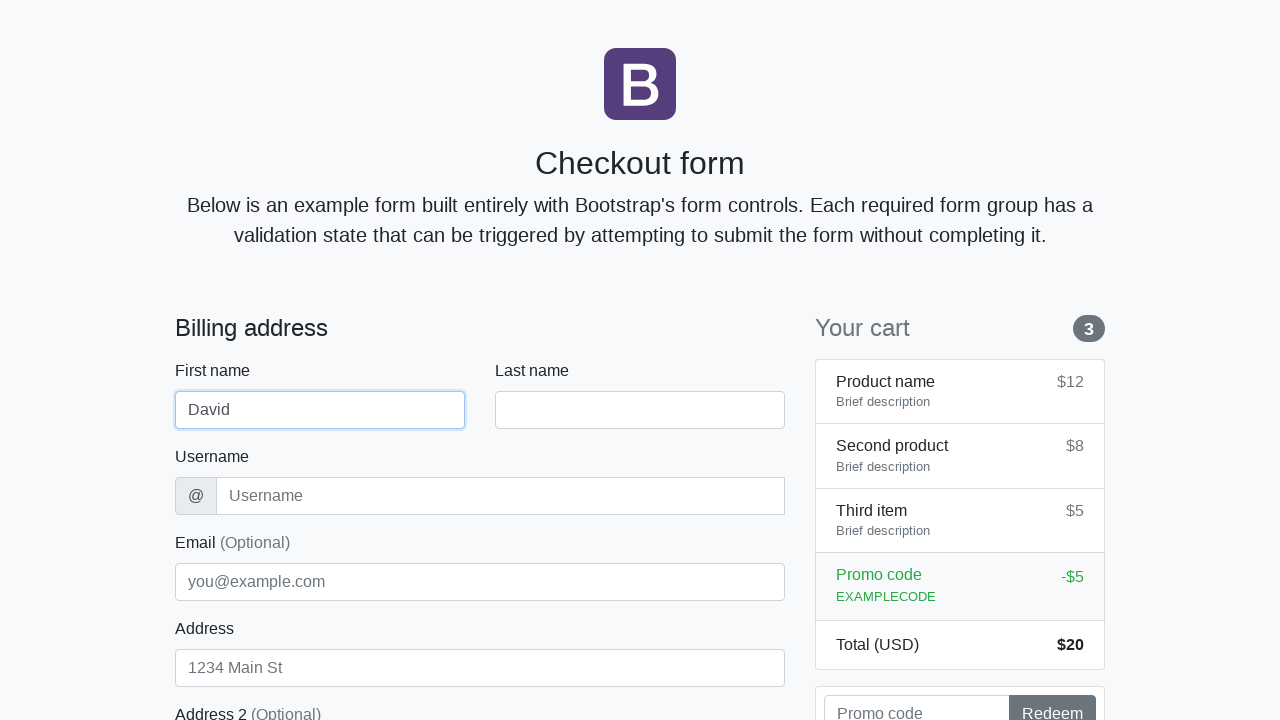

Filled last name with 'Anderson' on #lastName
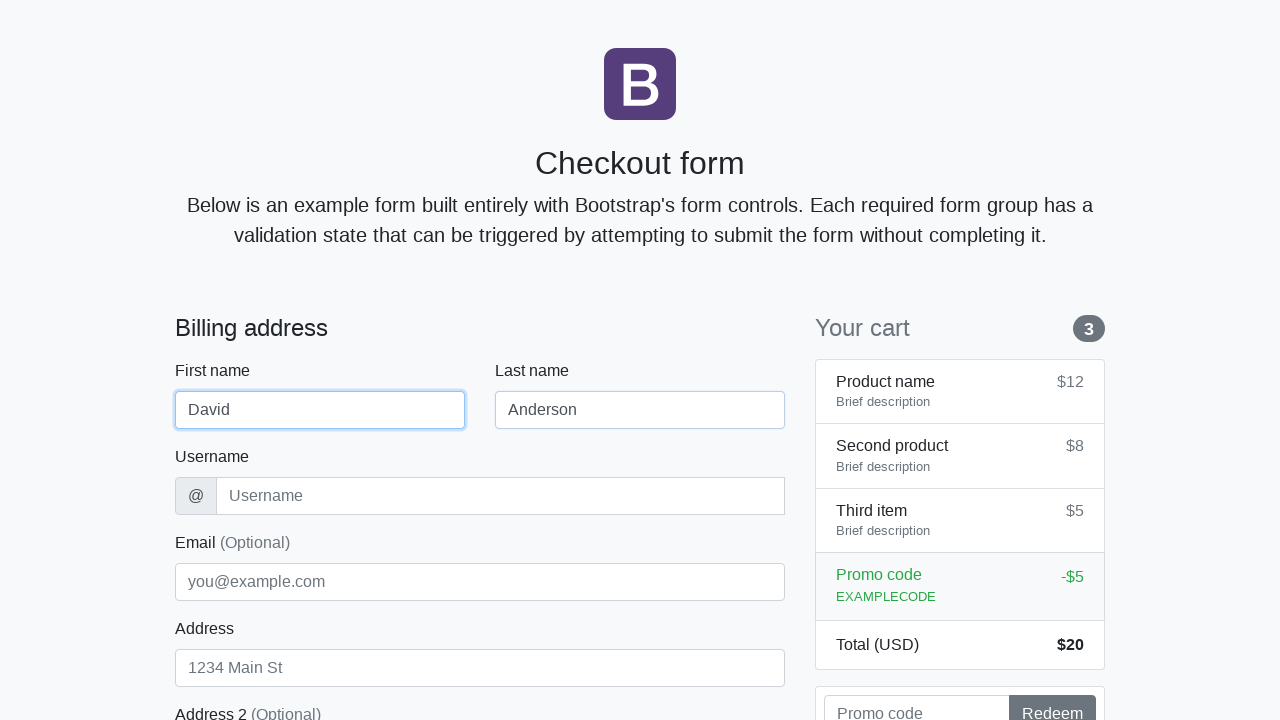

Filled username with 'danderson_qa' on #username
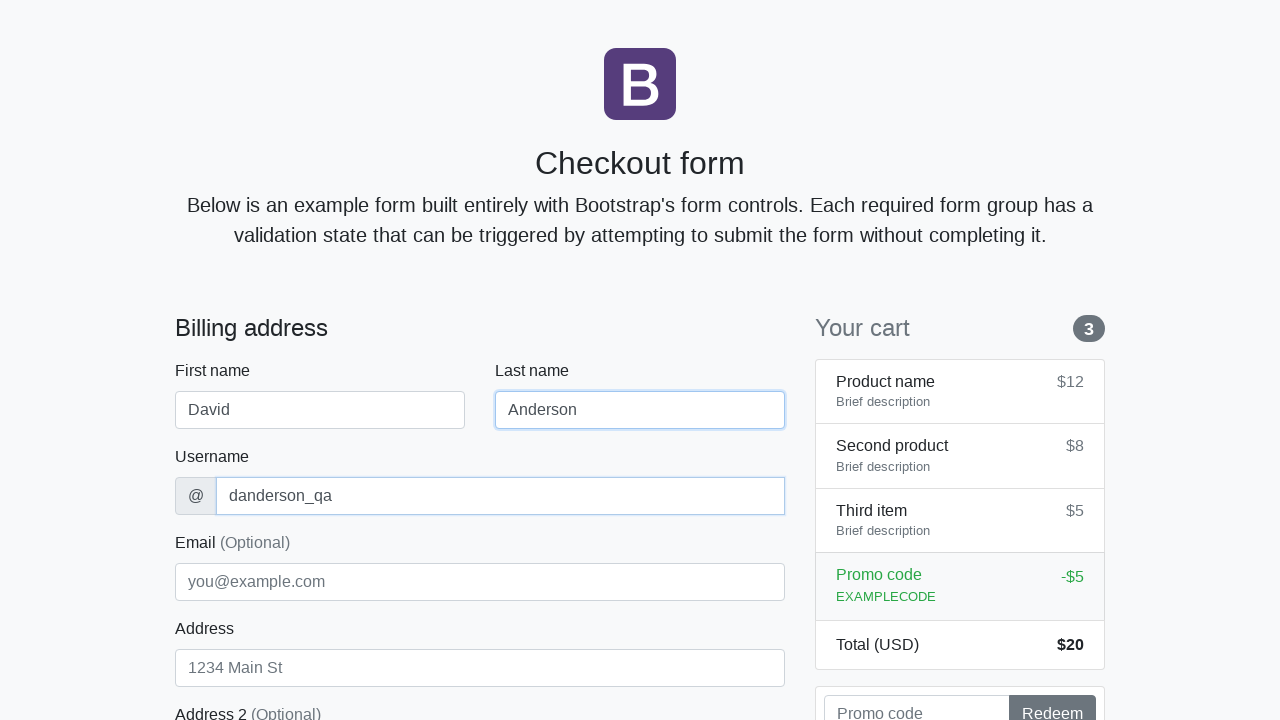

Filled address with 'Spruce Court 753' on #address
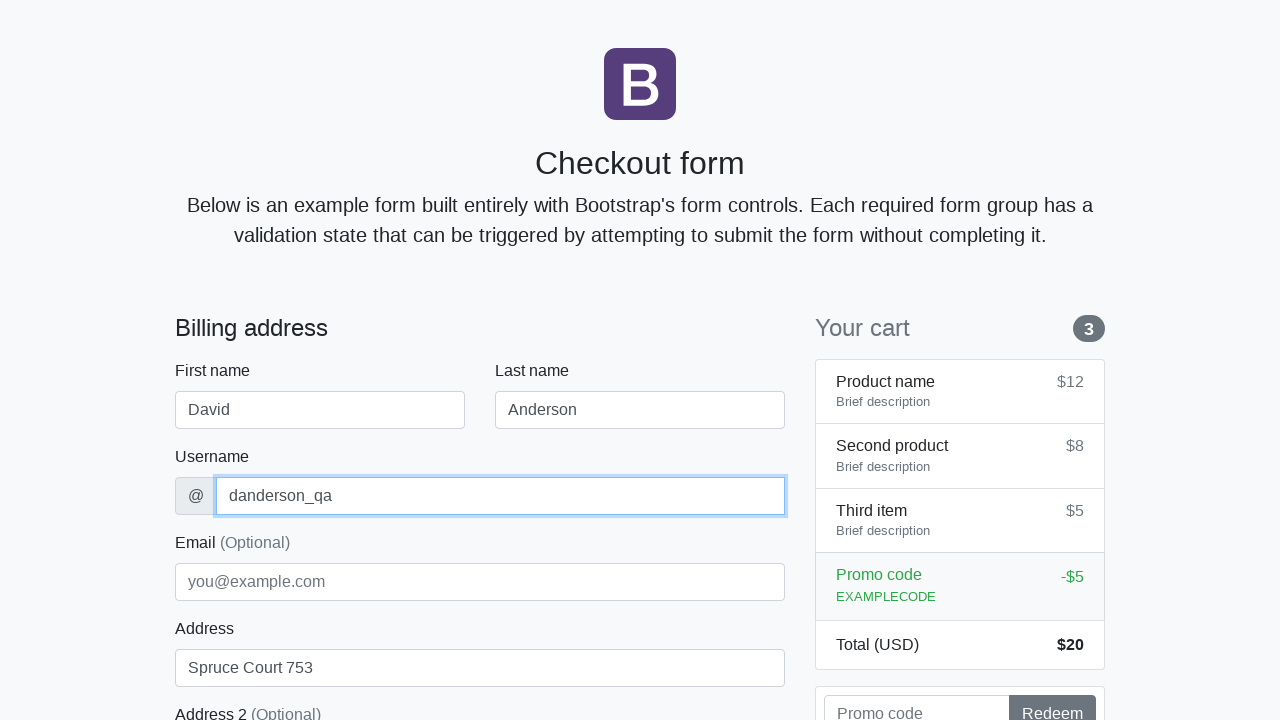

Filled email with 'david.anderson@testmail.com' on #email
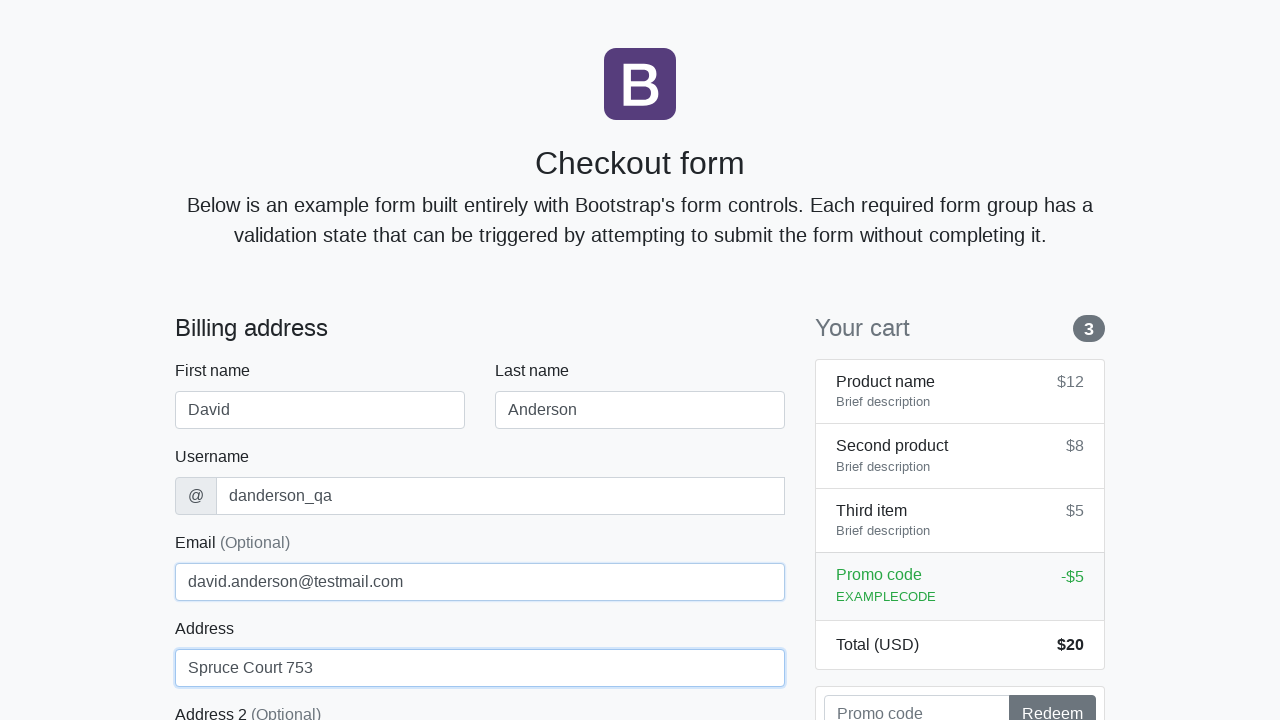

Selected 'United States' from country dropdown on #country
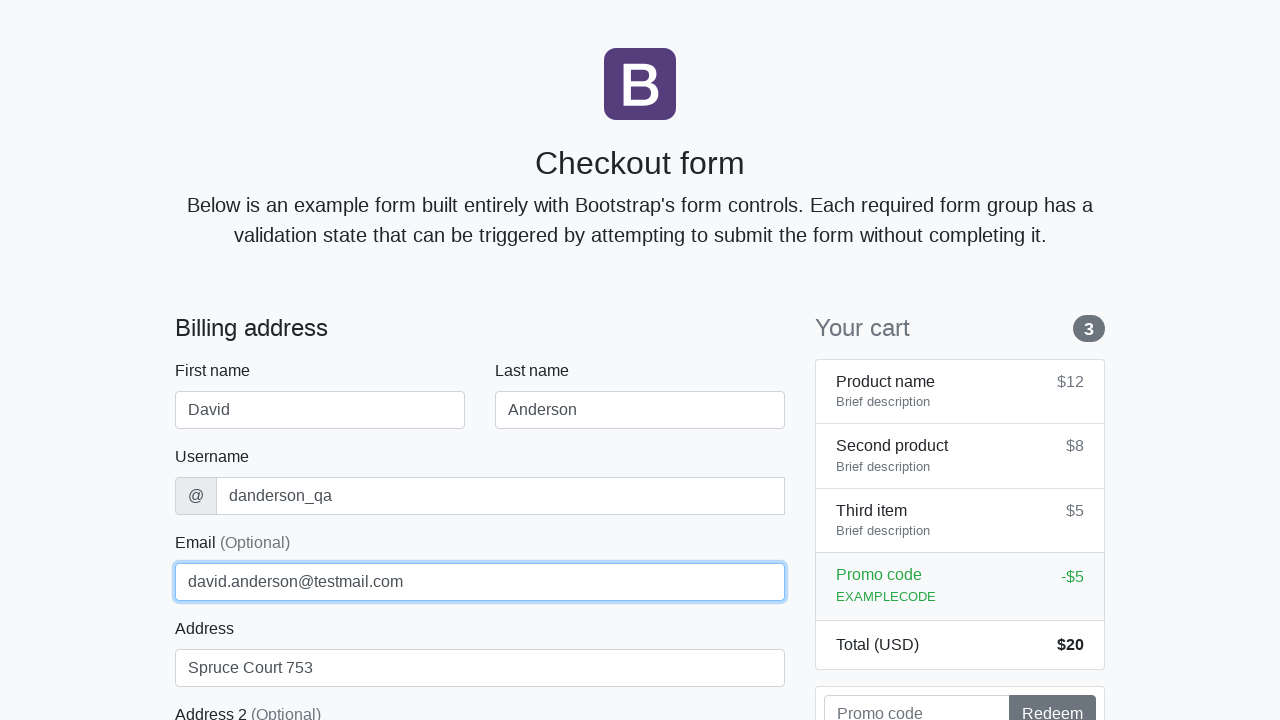

Selected 'California' from state dropdown on #state
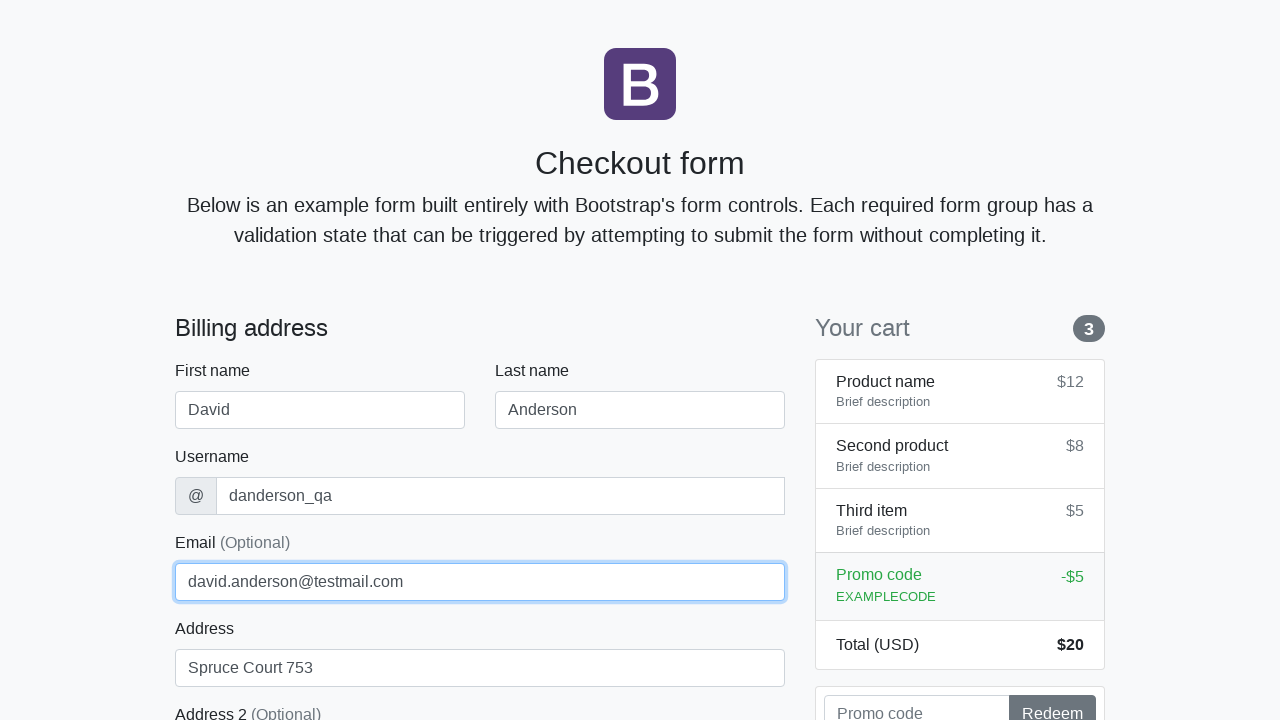

Filled zip code with '98101' on #zip
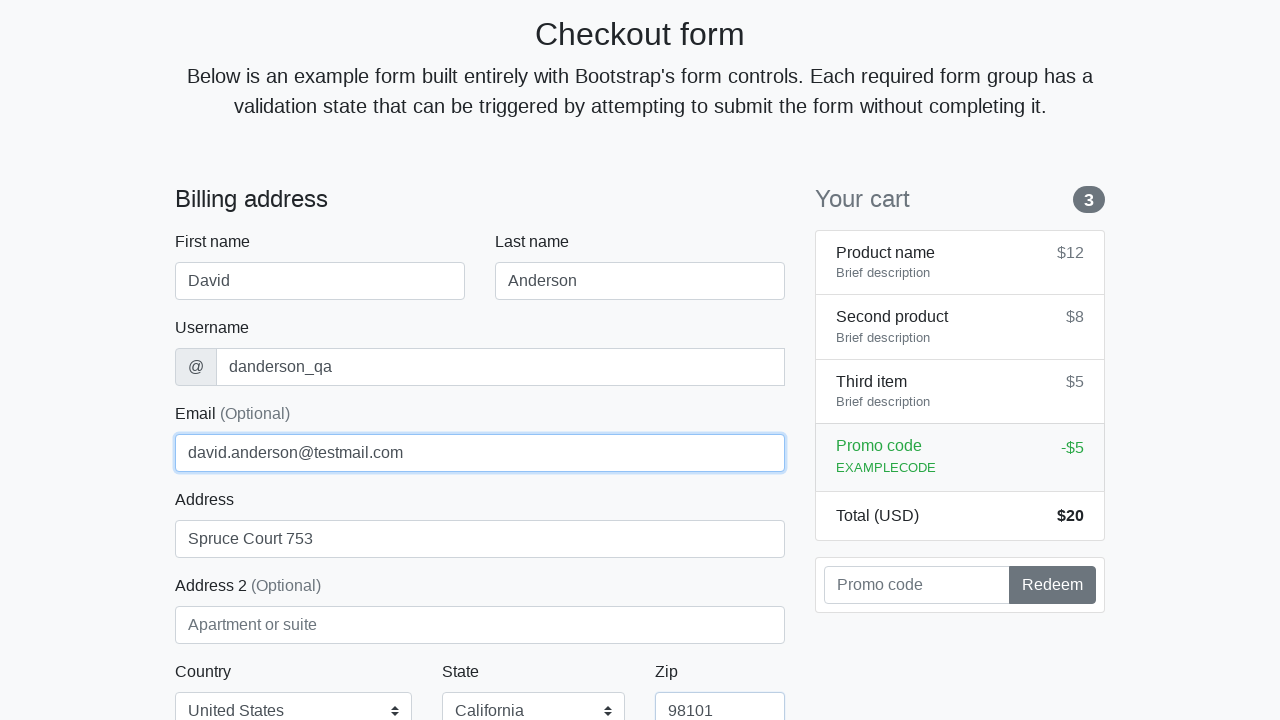

Filled credit card name with 'David Anderson' on #cc-name
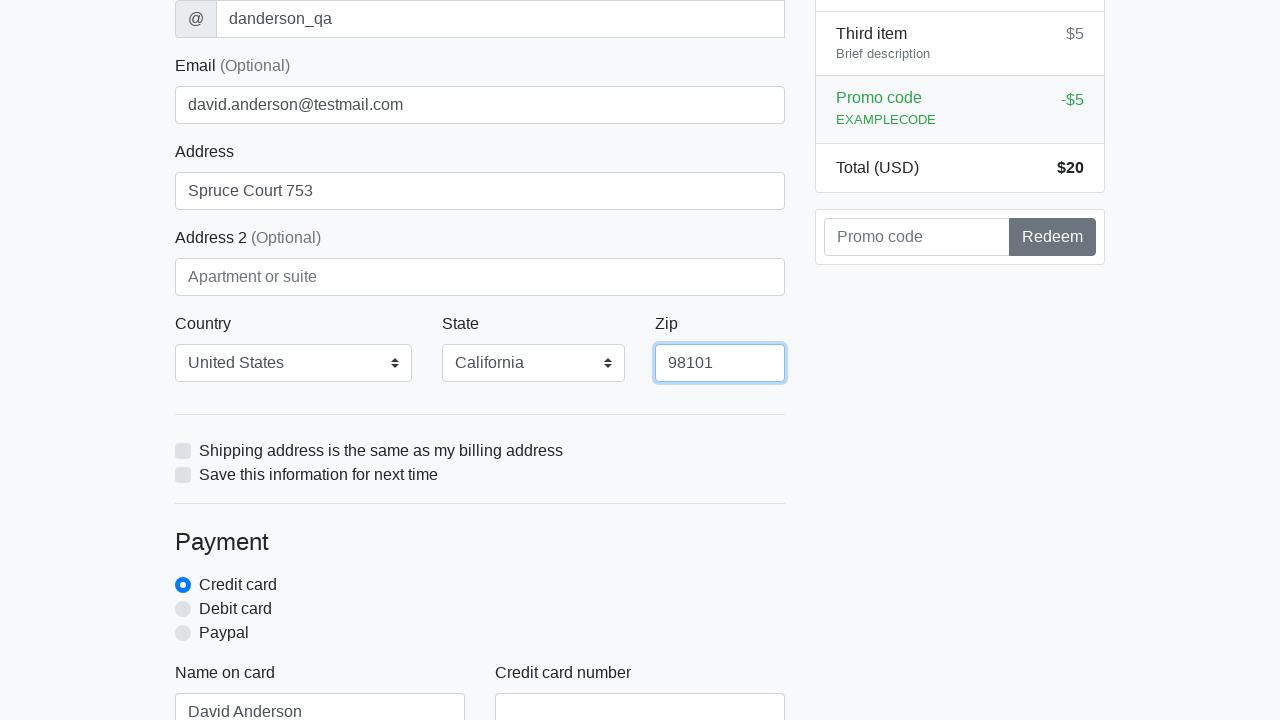

Filled credit card number with '5307564319668893' on #cc-number
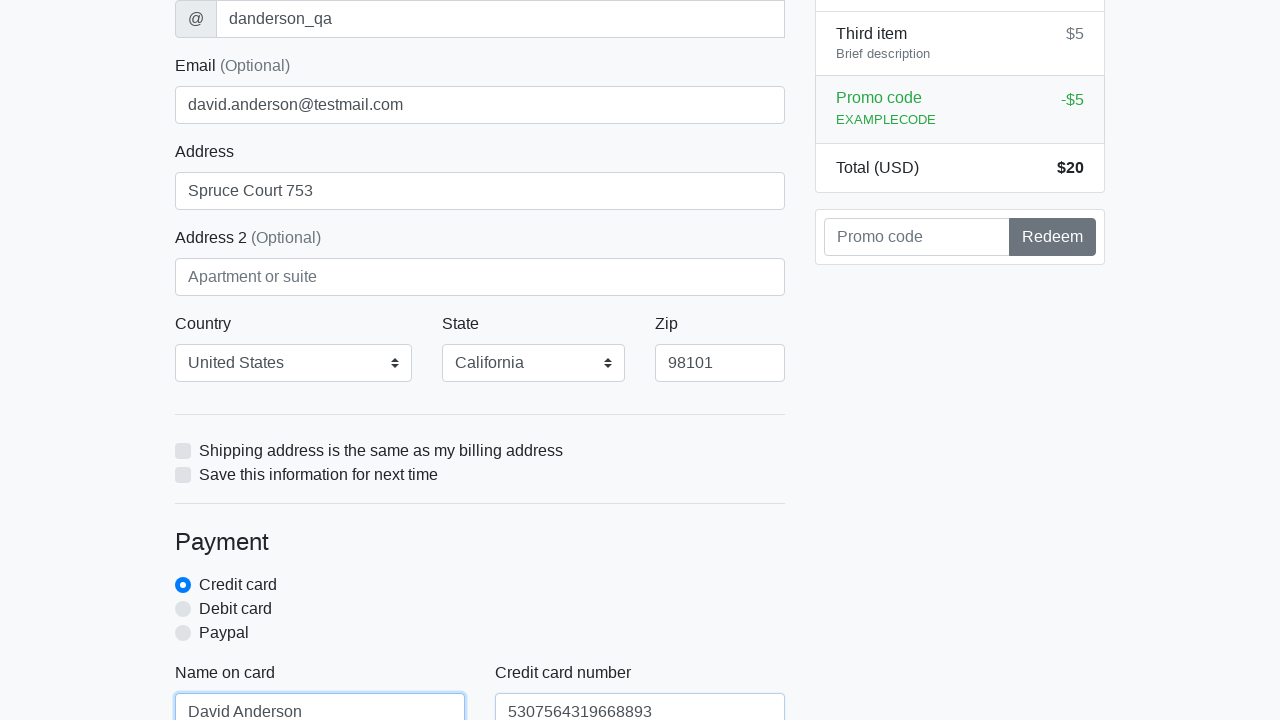

Filled credit card expiration with '07/27' on #cc-expiration
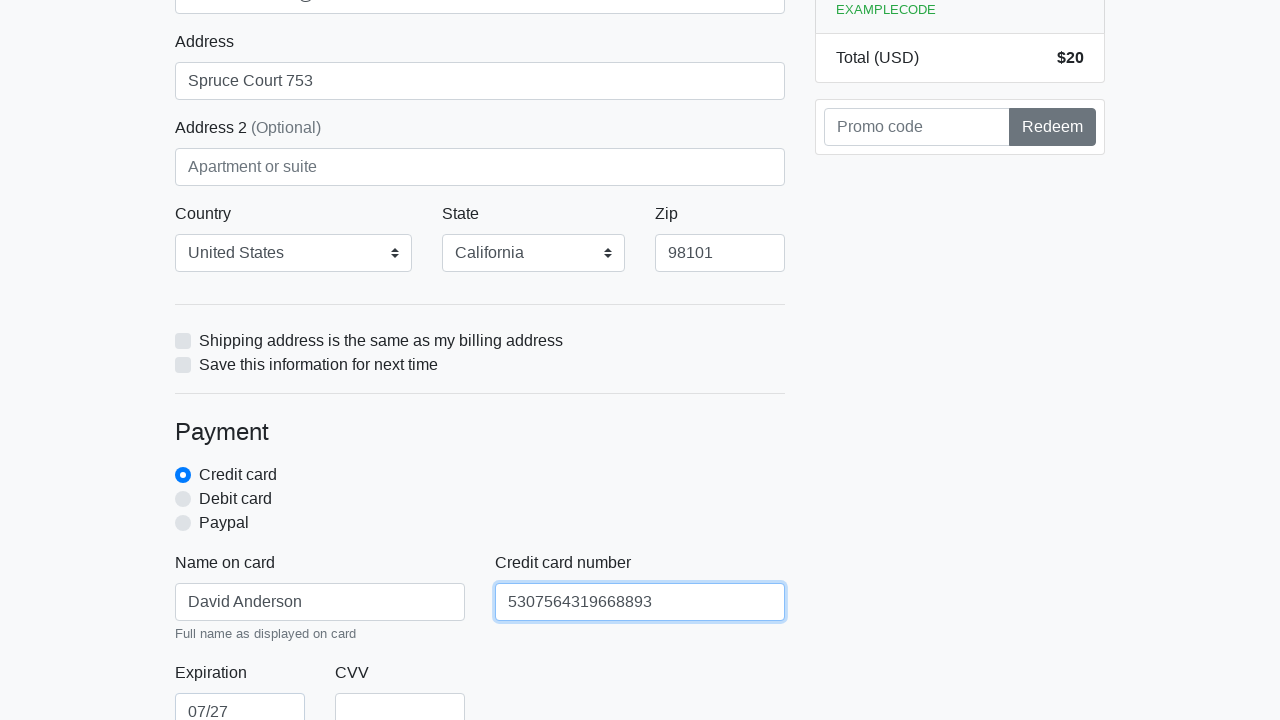

Filled credit card CVV with '369' on #cc-cvv
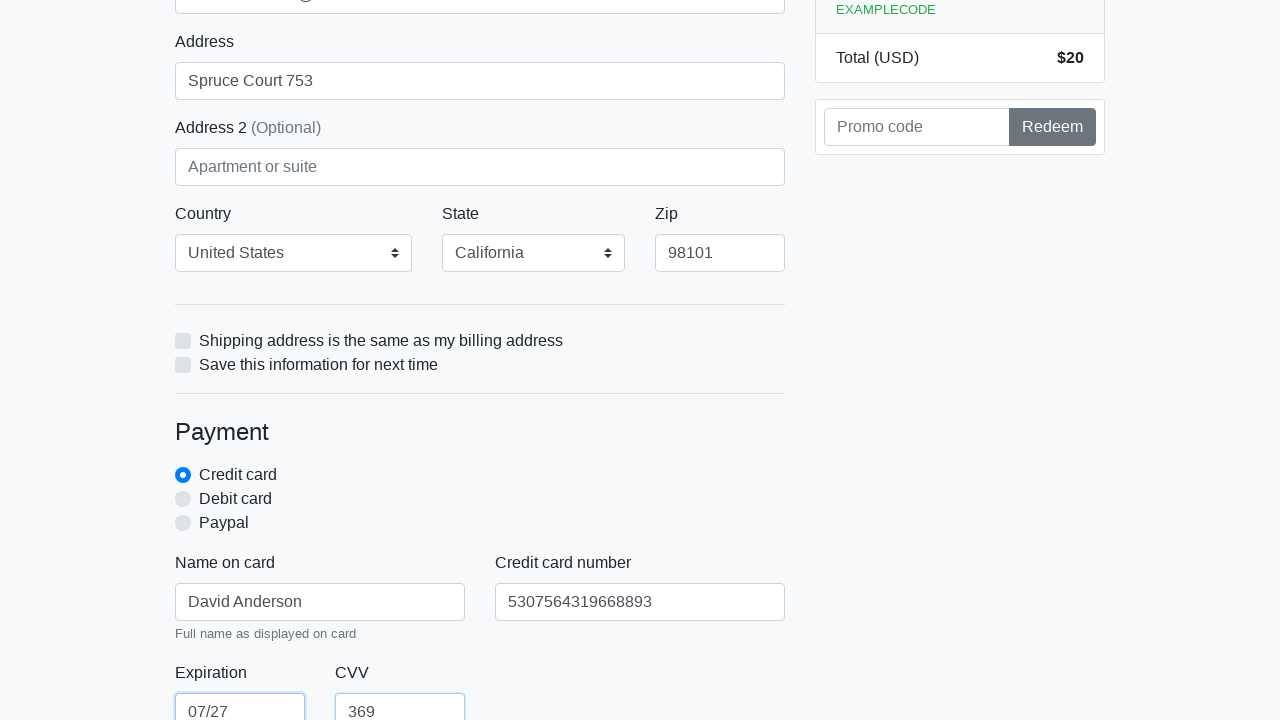

Clicked proceed button to submit checkout form at (480, 500) on xpath=/html/body/div/div[2]/div[2]/form/button
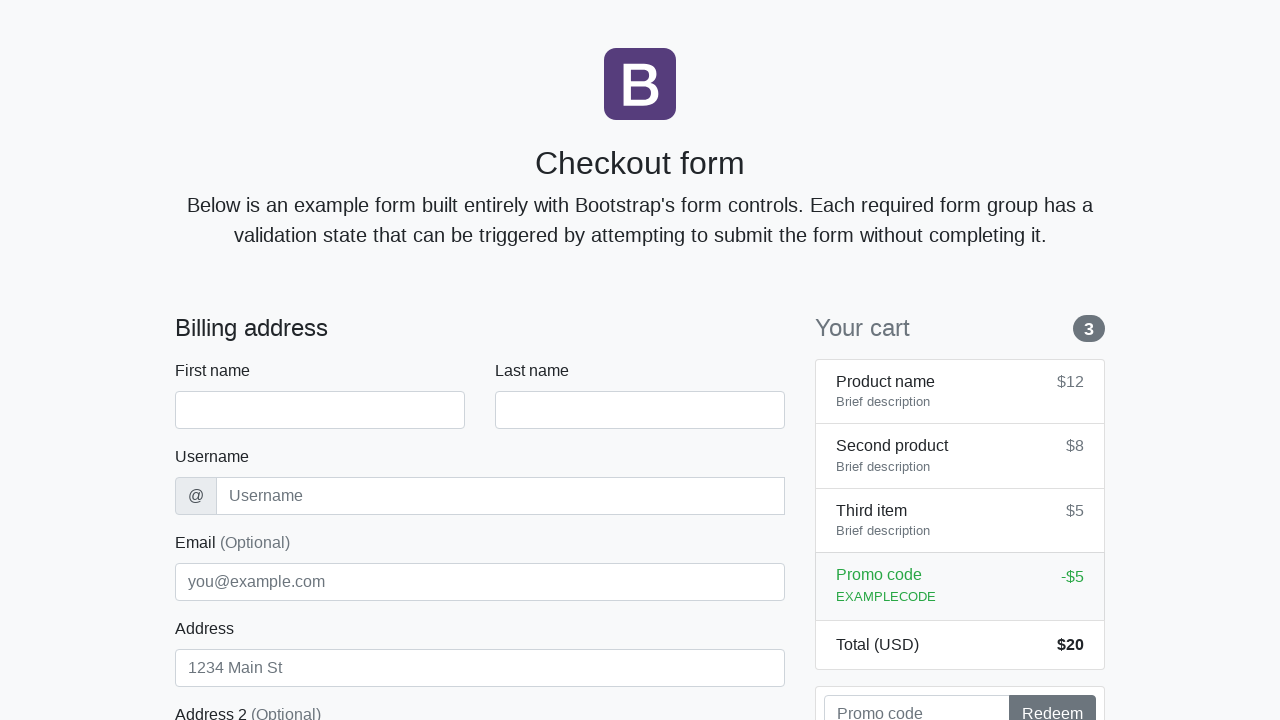

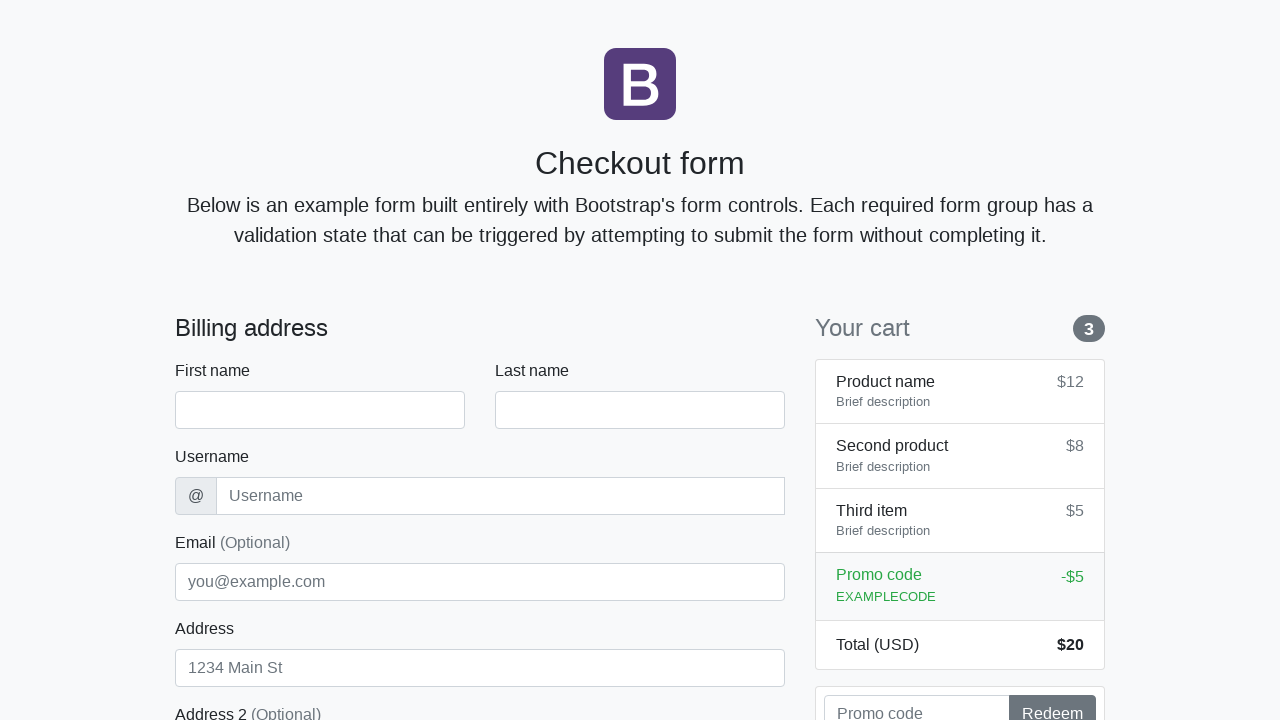